Tests navigation to E-Learning page through the Verticals > Custom App menu

Starting URL: https://www.tranktechnologies.com/

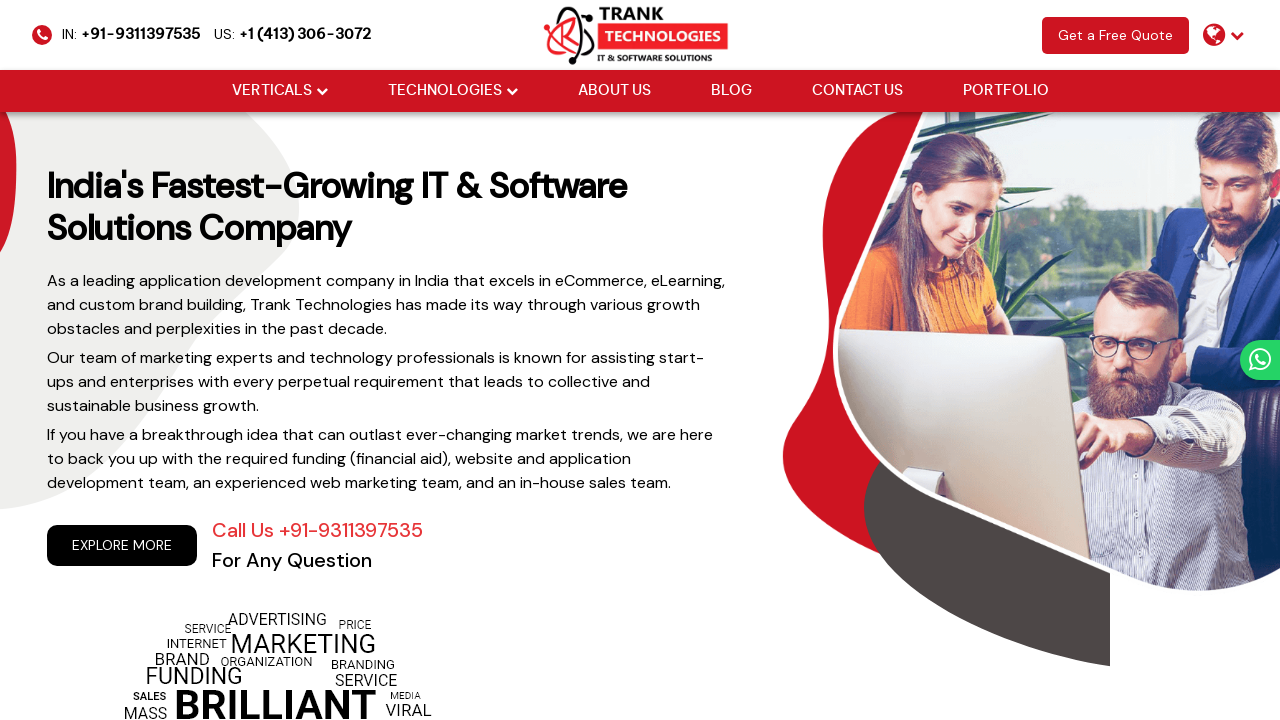

Hovered over Verticals dropdown menu at (322, 91) on (//i[@class='fa fa-chevron-down'])[2]
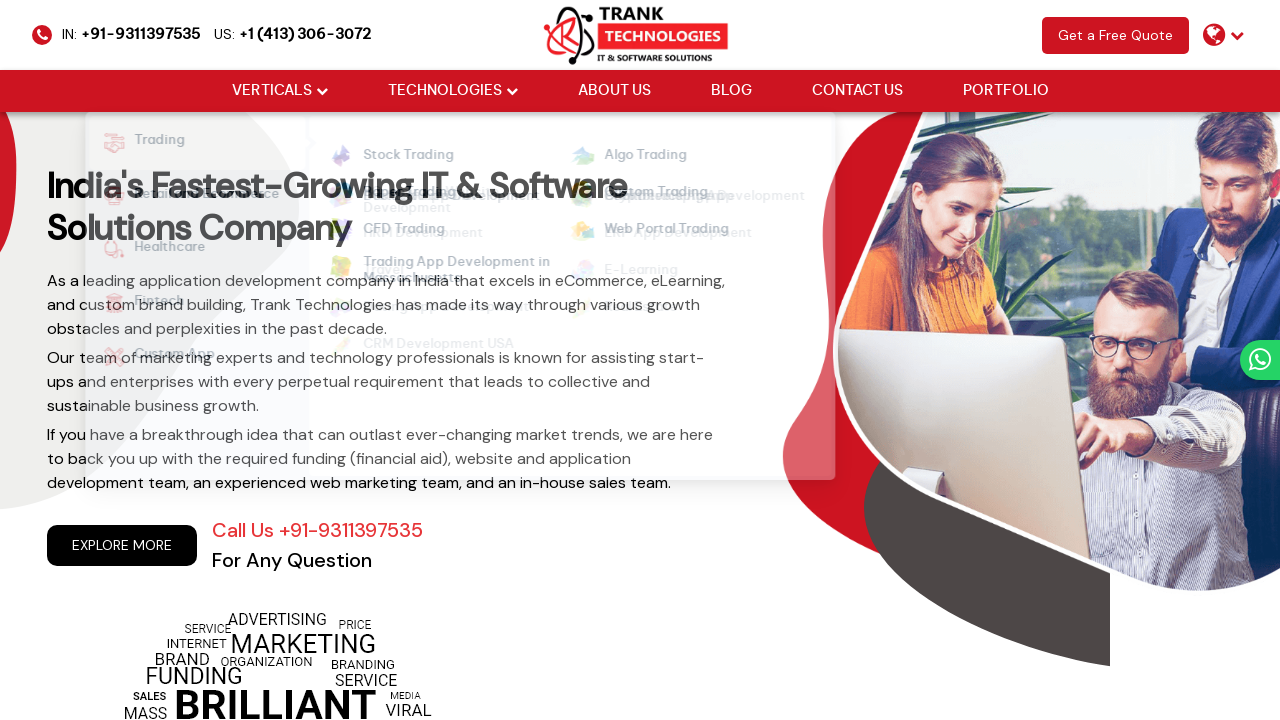

Waited for dropdown animation to complete
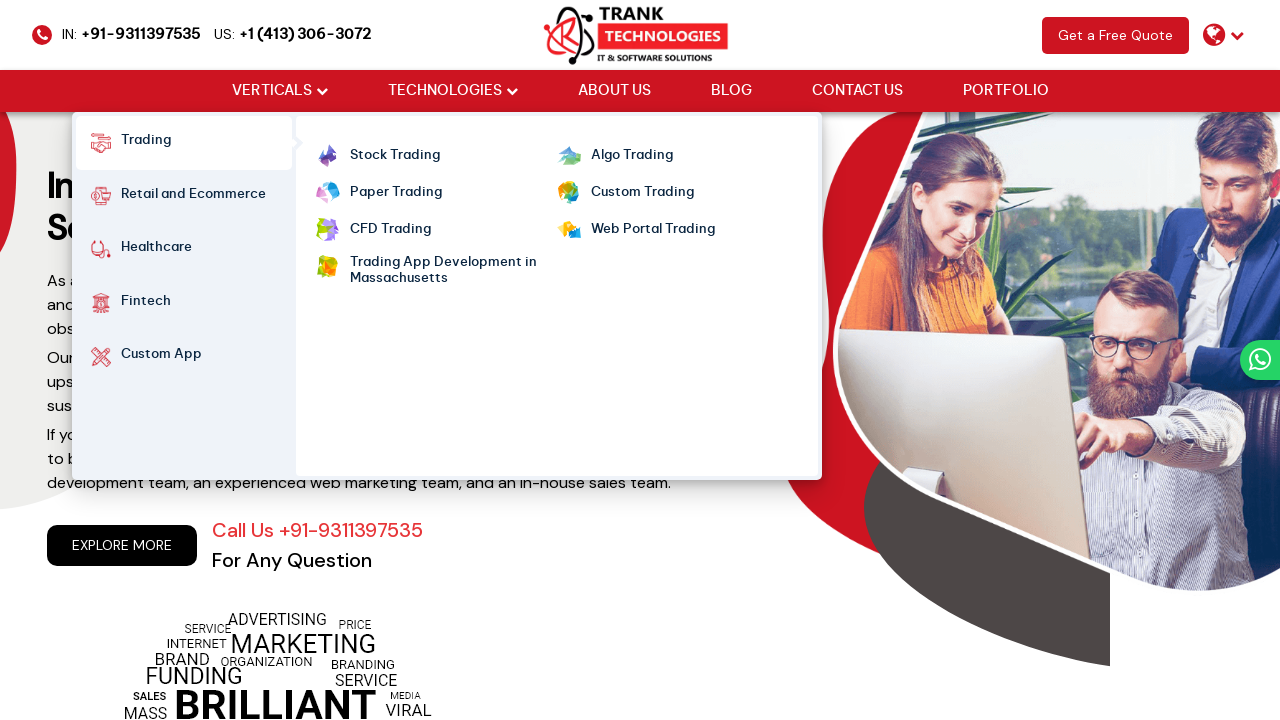

Hovered over Custom App menu option at (161, 357) on xpath=//strong[normalize-space()='Custom App']
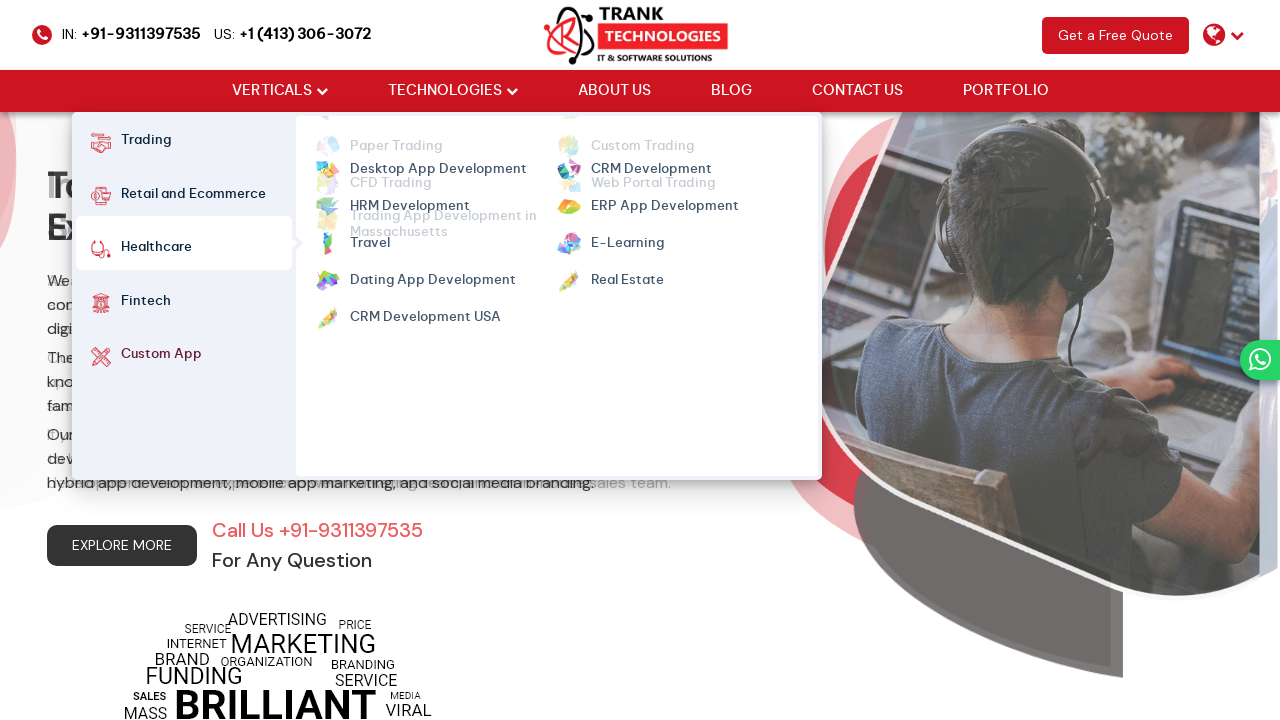

Waited for Custom App submenu to appear
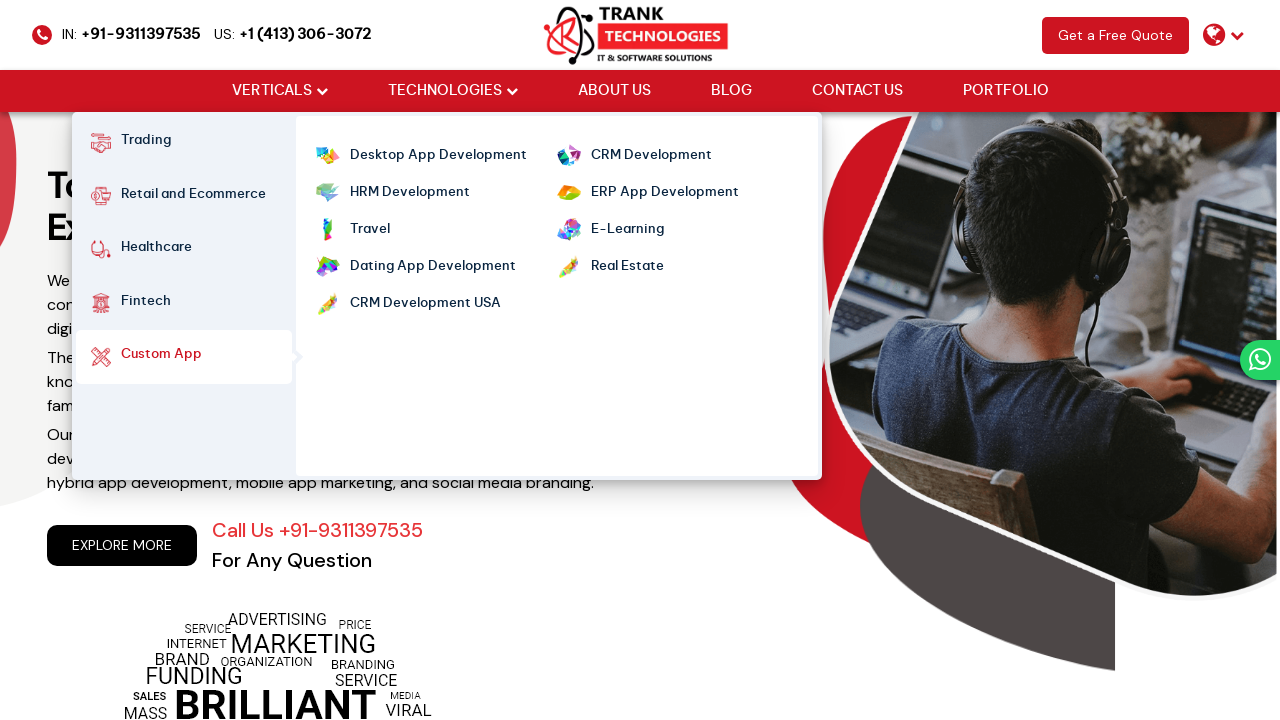

Clicked on E-Learning option from Custom App submenu at (627, 230) on xpath=//ul[@class='cm-flex cm-flex-wrap']//a[@class='mm-active'][normalize-space
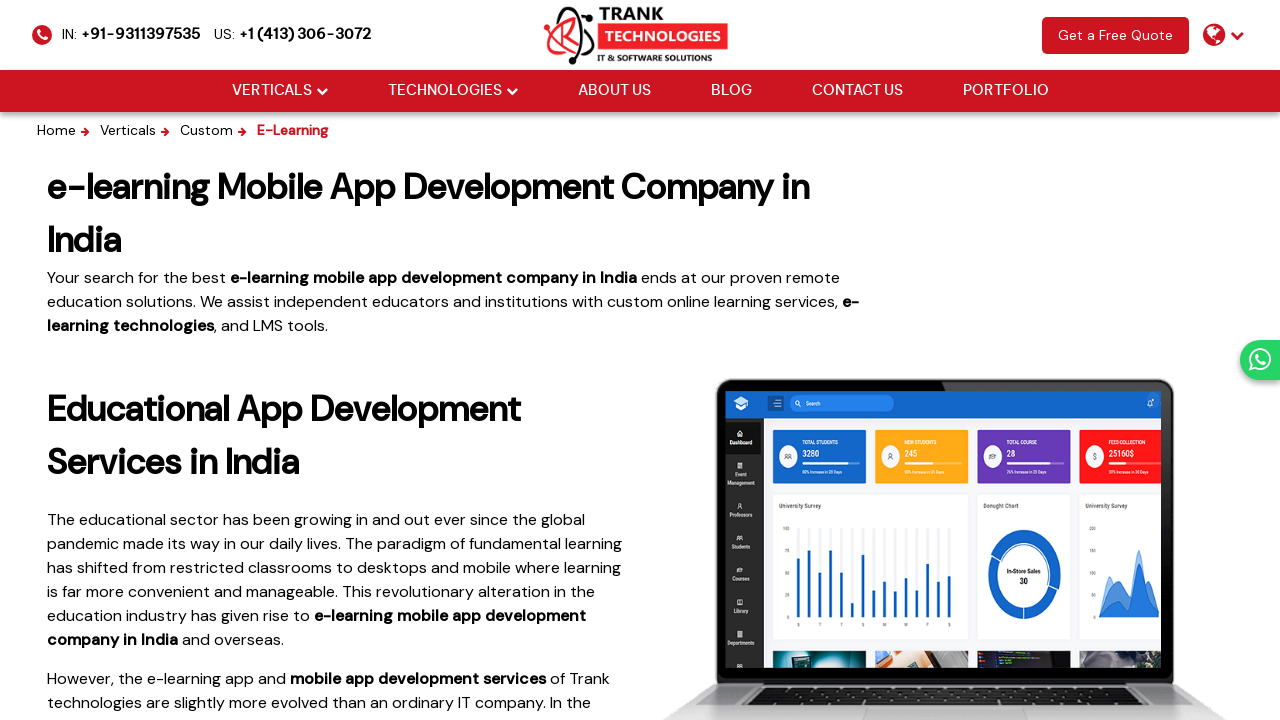

Waited for E-Learning page to load
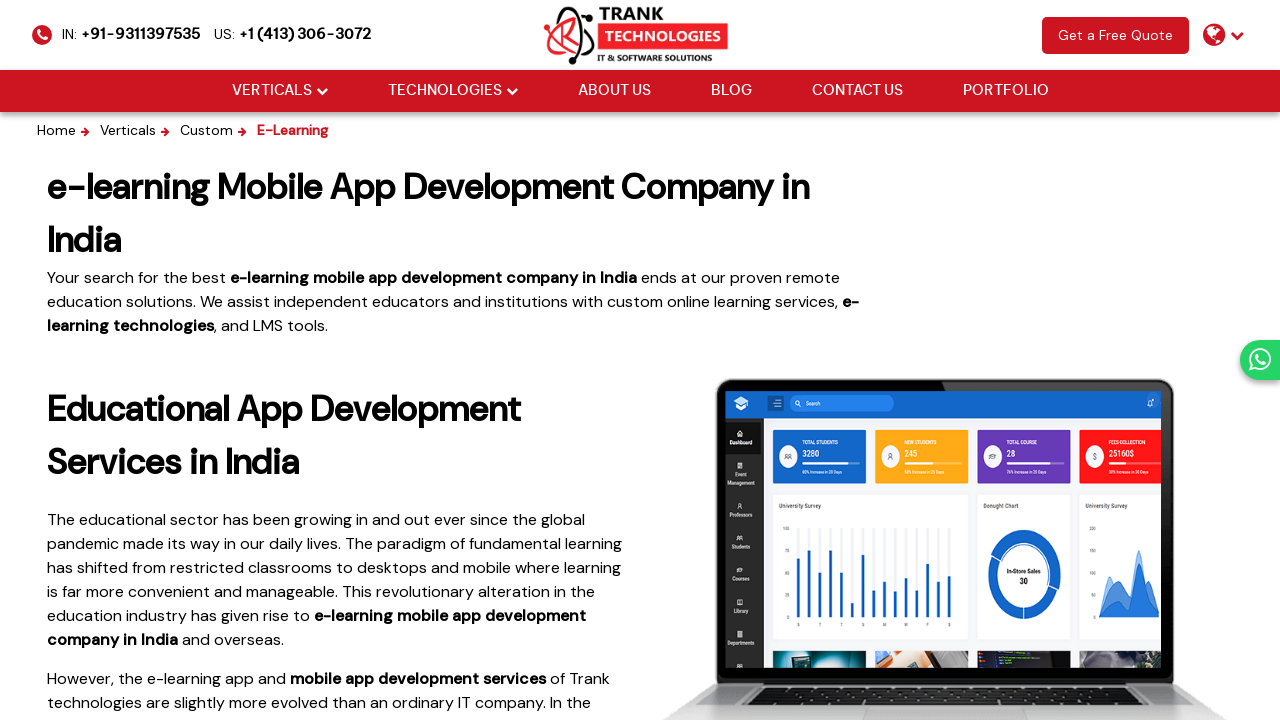

Navigated back to previous page
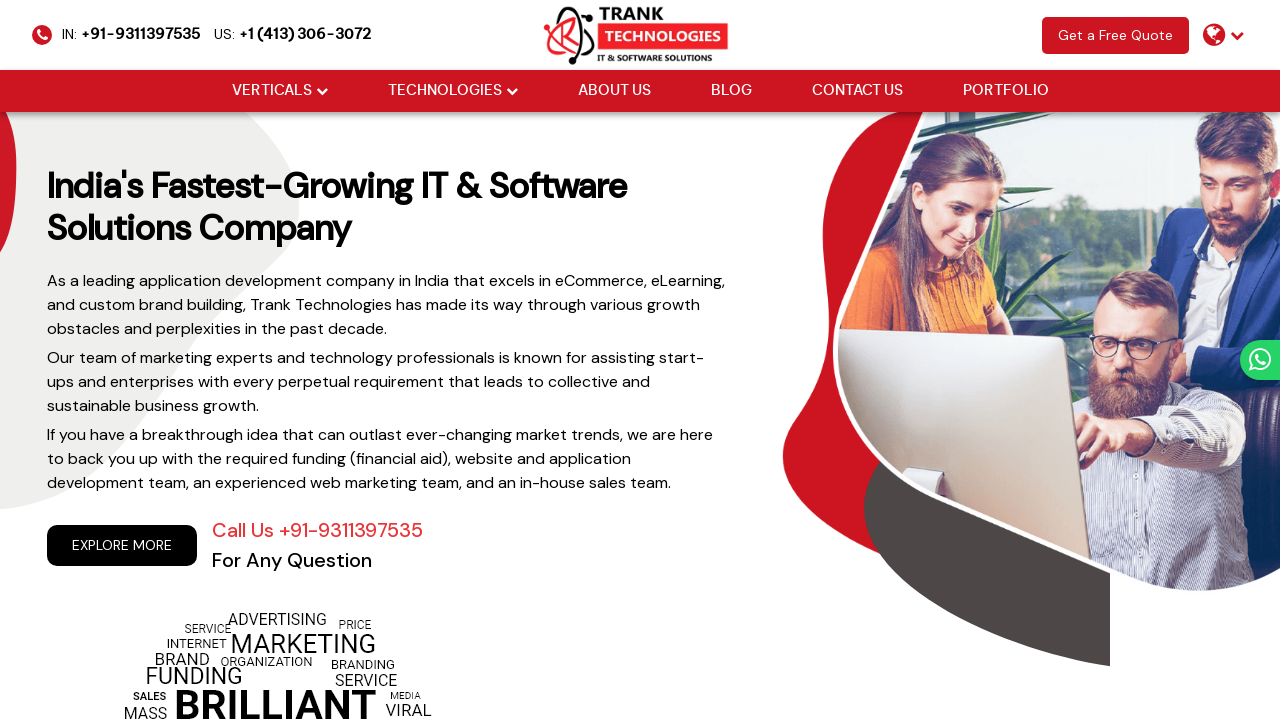

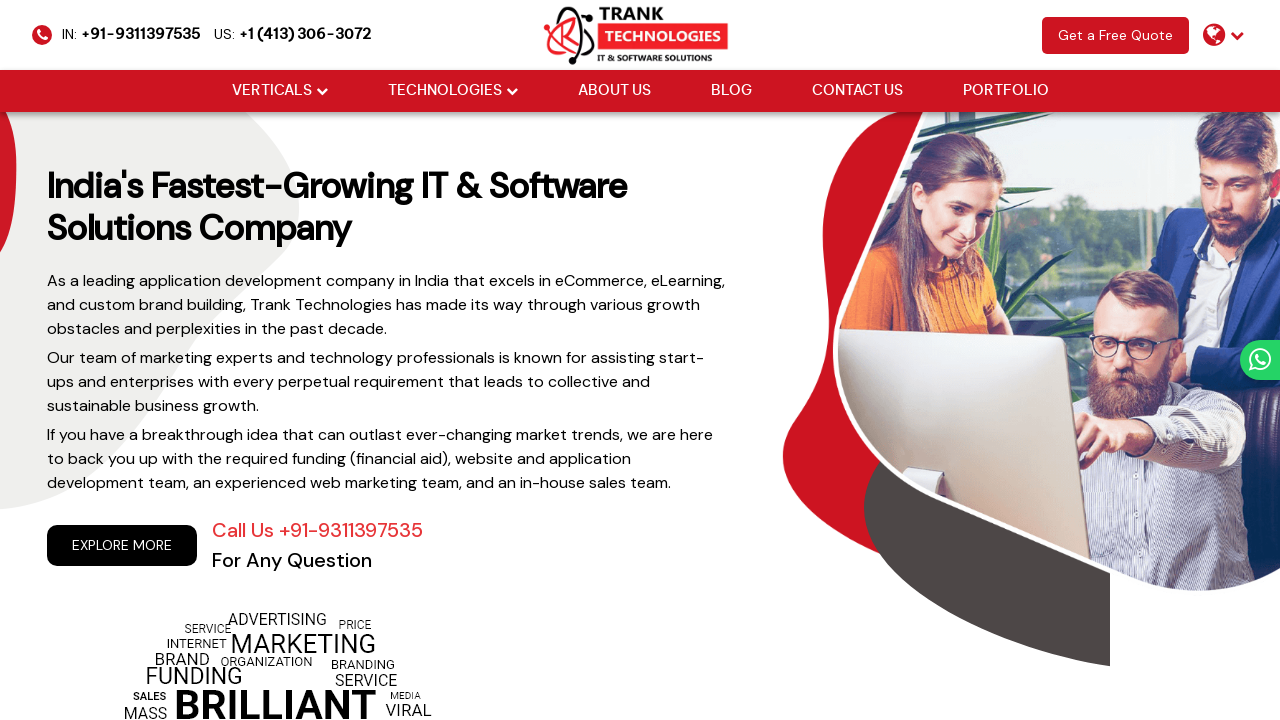